Tests addition functionality of a calculator by entering two numbers, selecting the addition operator, and verifying the result equals 2

Starting URL: https://safatelli.github.io/tp-test-logiciel/assets/calc.html

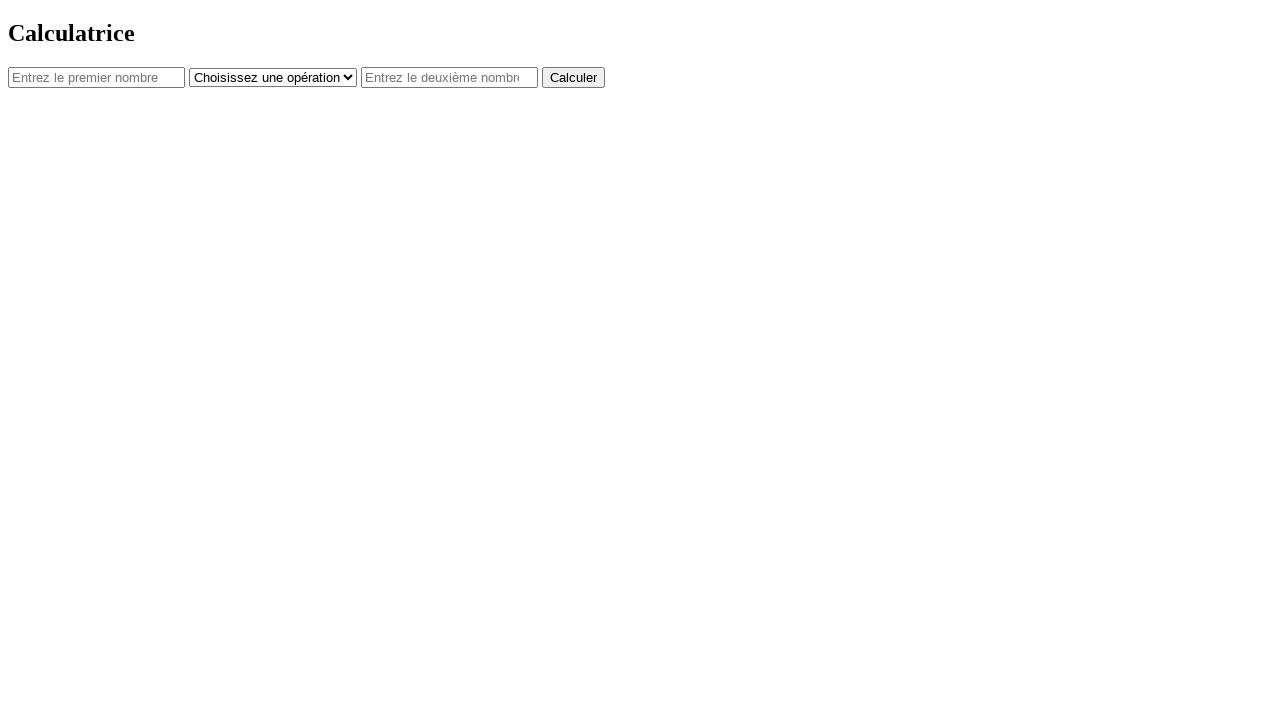

Clicked first number input field at (96, 77) on #num1
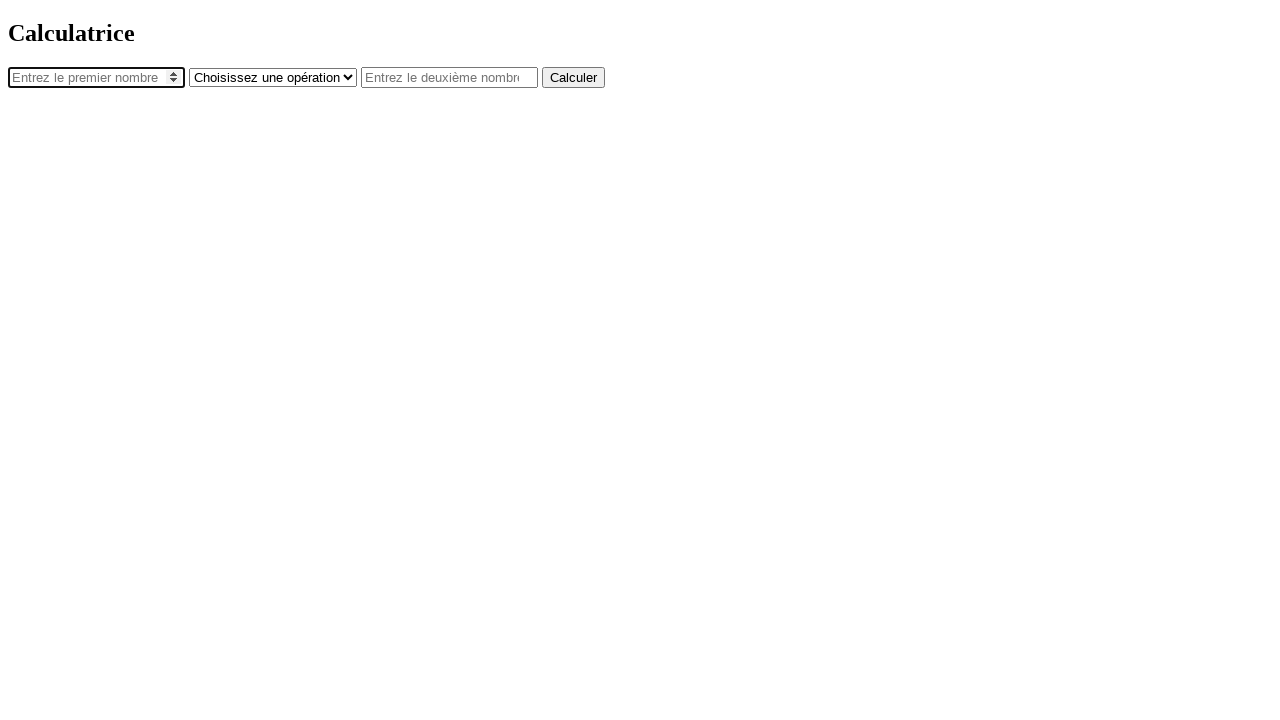

Entered '1' in first number field on #num1
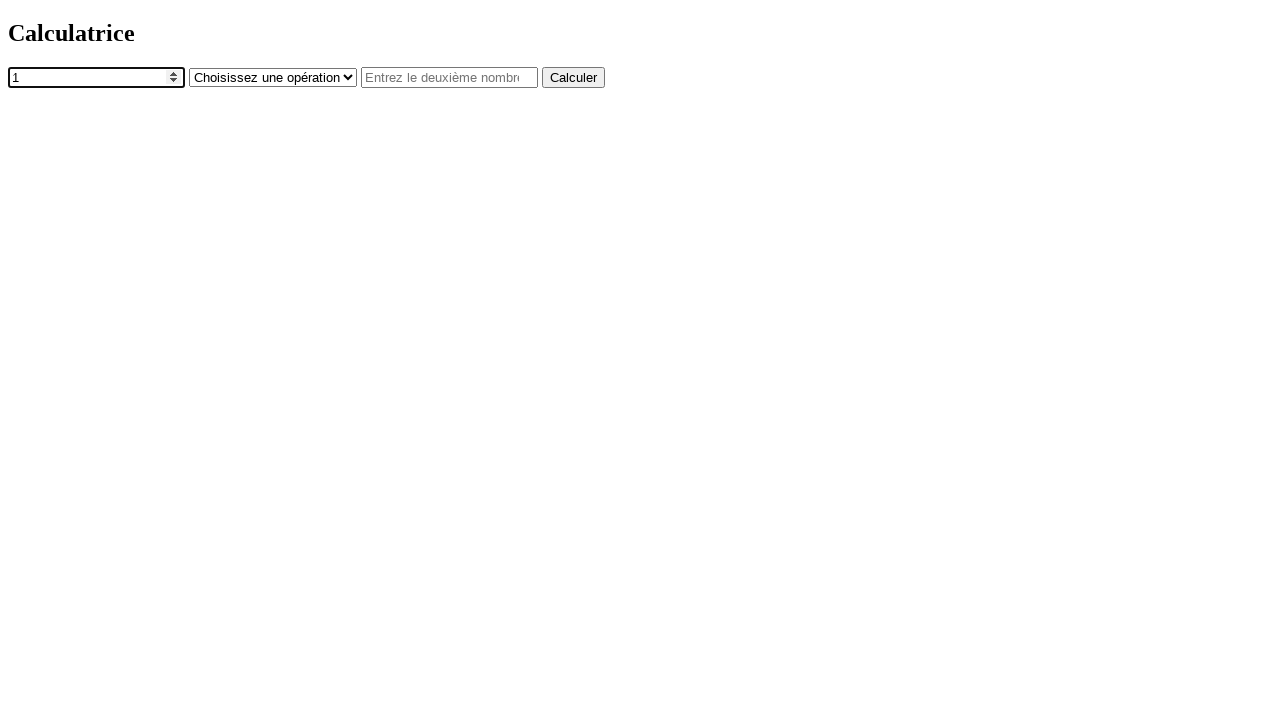

Clicked operator dropdown at (273, 77) on #operator
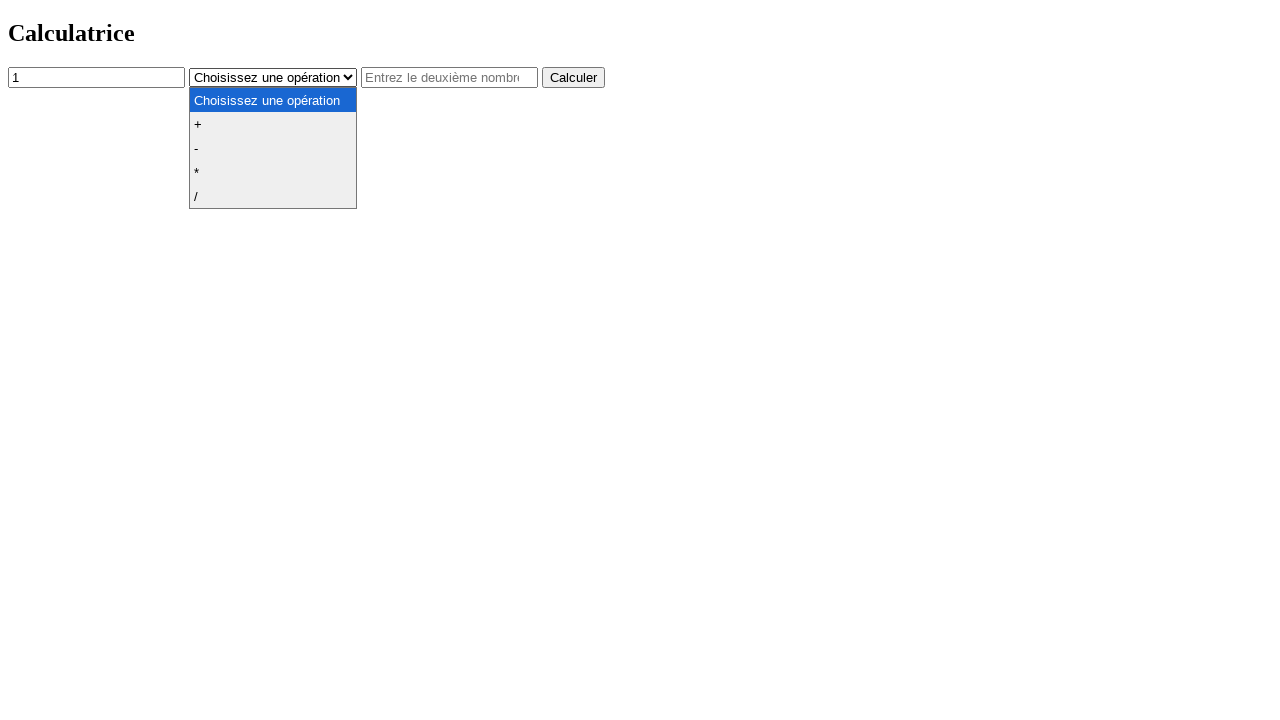

Selected addition operator '+' on #operator
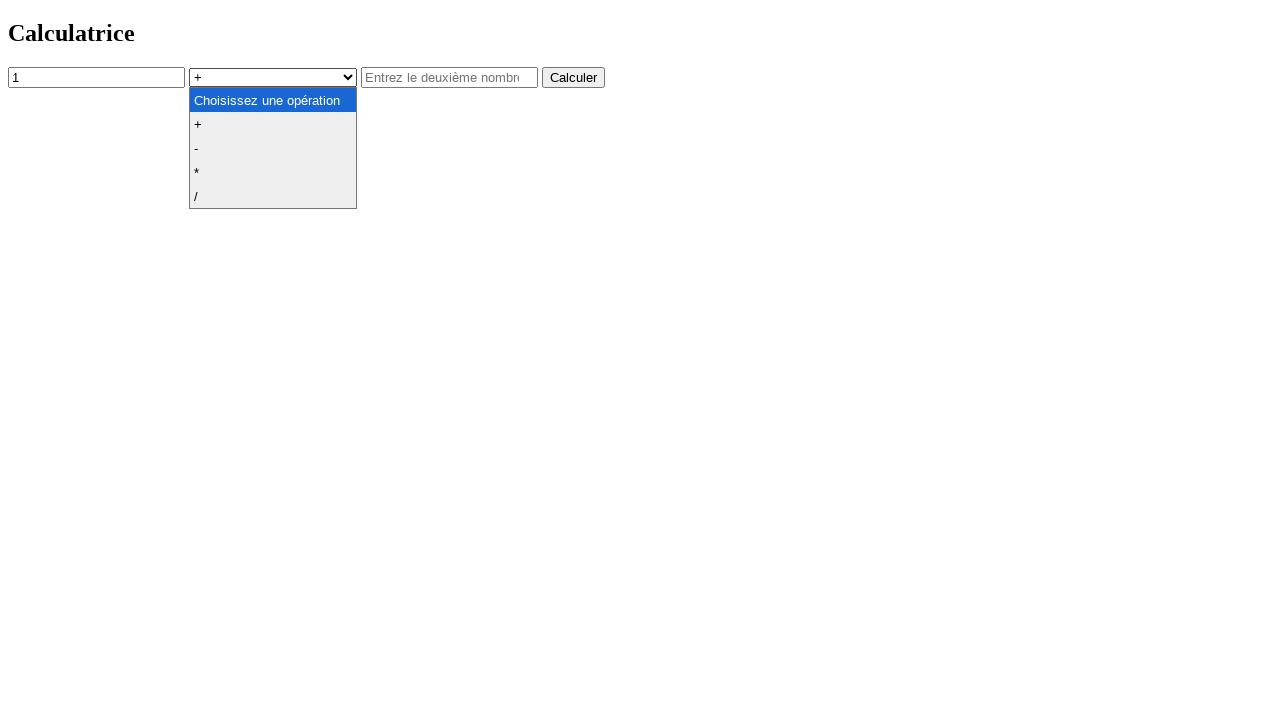

Clicked second number input field at (450, 77) on #num2
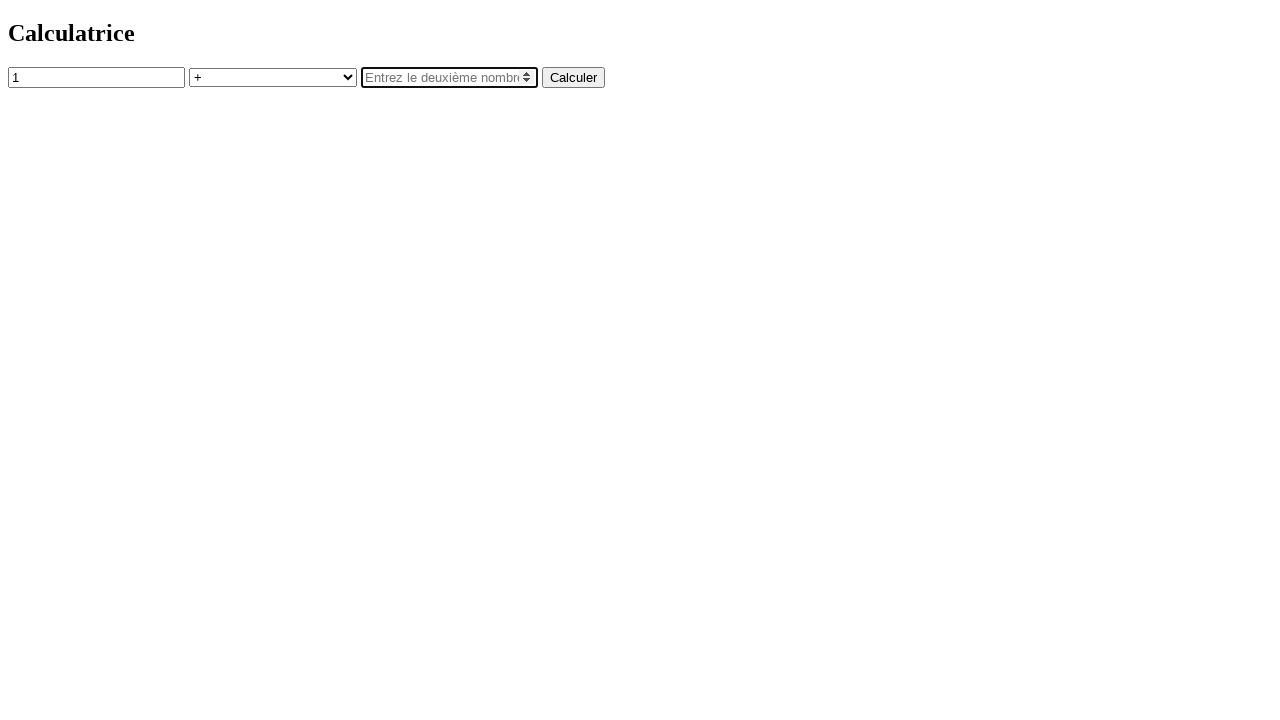

Entered '1' in second number field on #num2
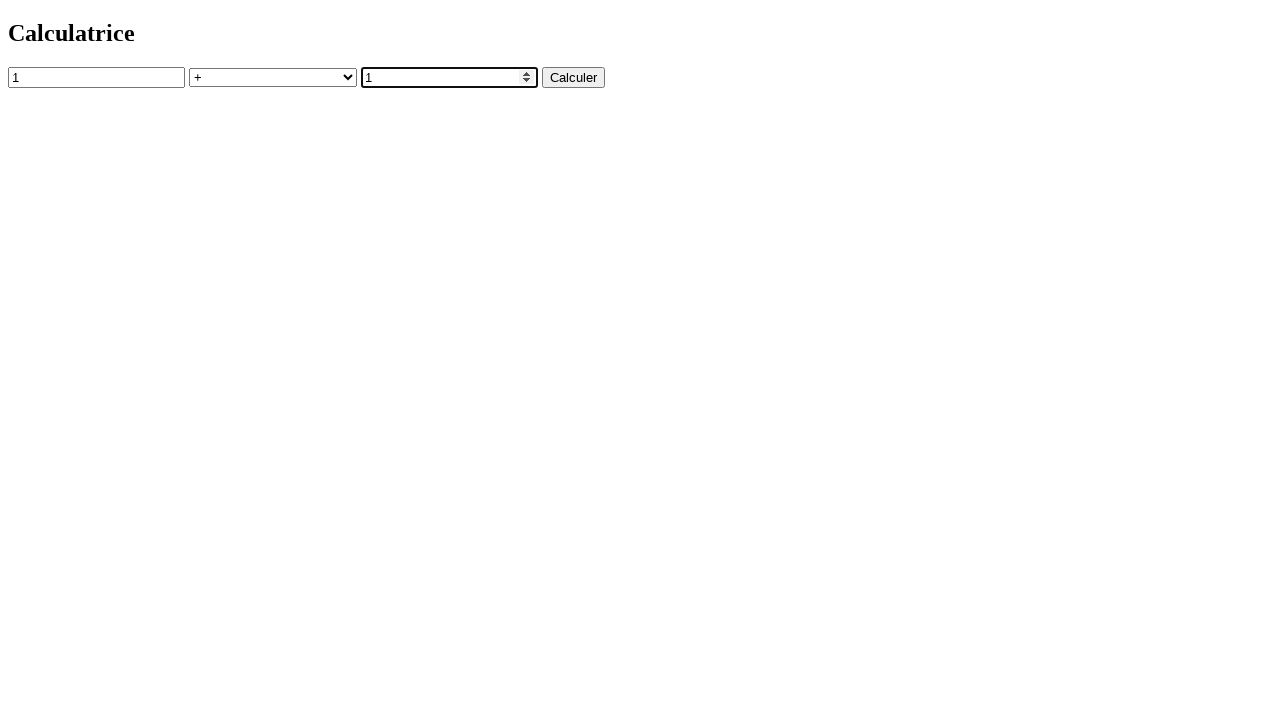

Clicked calculate button at (574, 77) on button
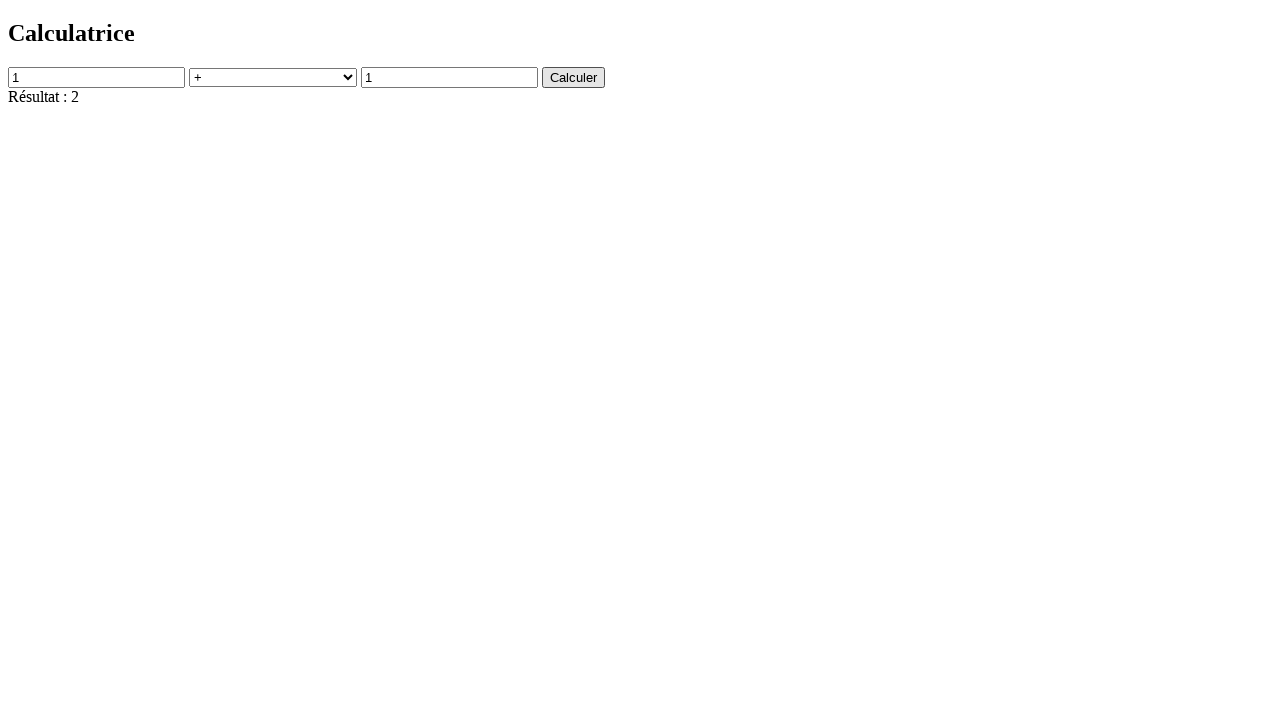

Result element loaded and displayed
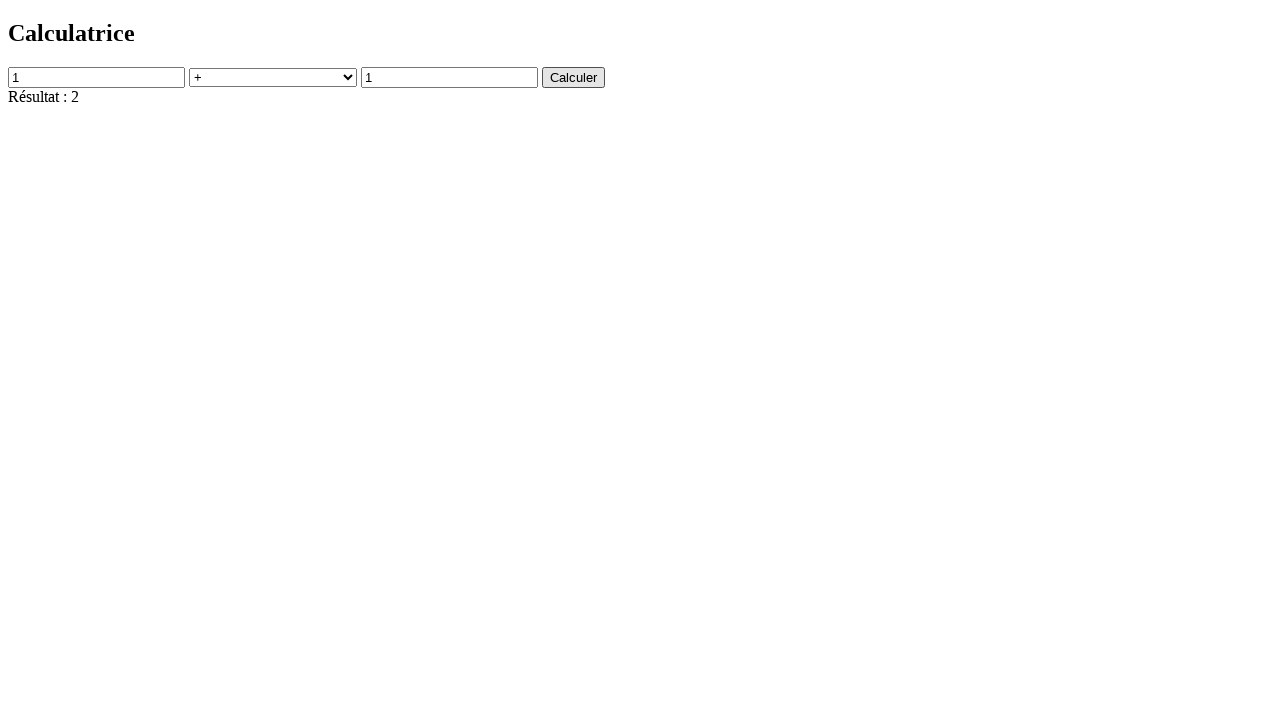

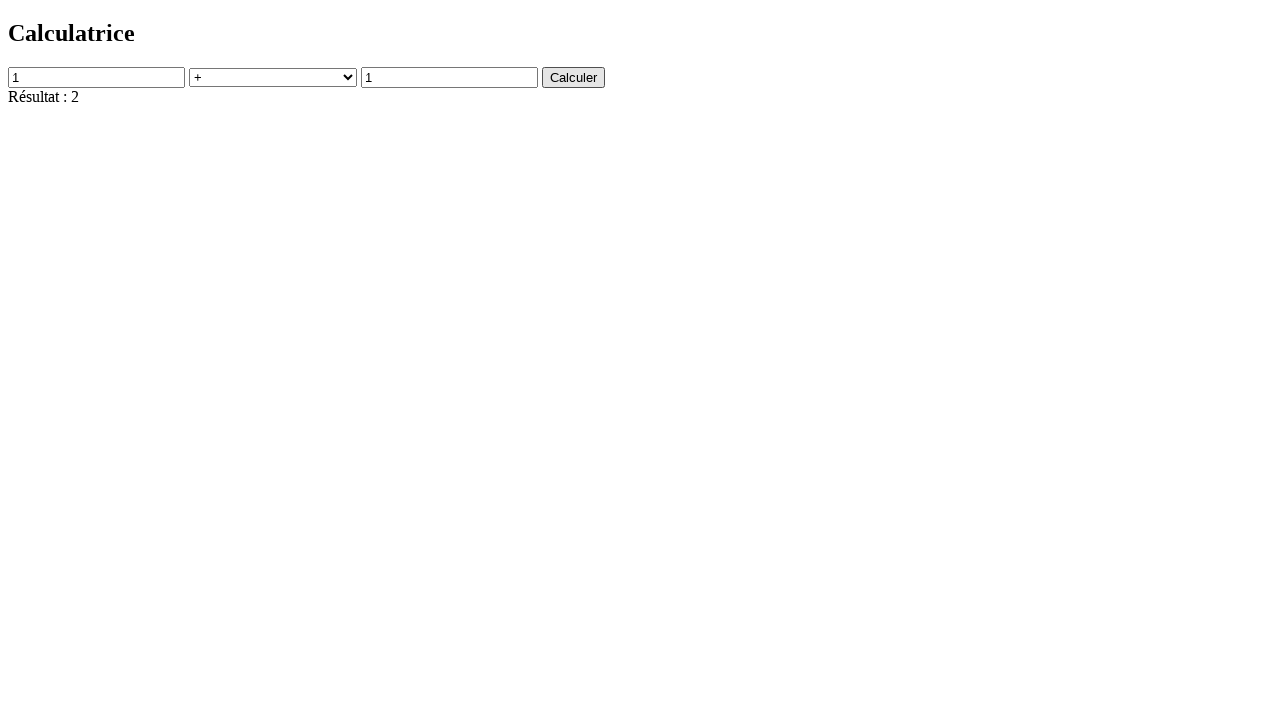